Tests navigation to the Selectable section under Interactions by clicking the menu item and verifying the page loads

Starting URL: https://demoqa.com

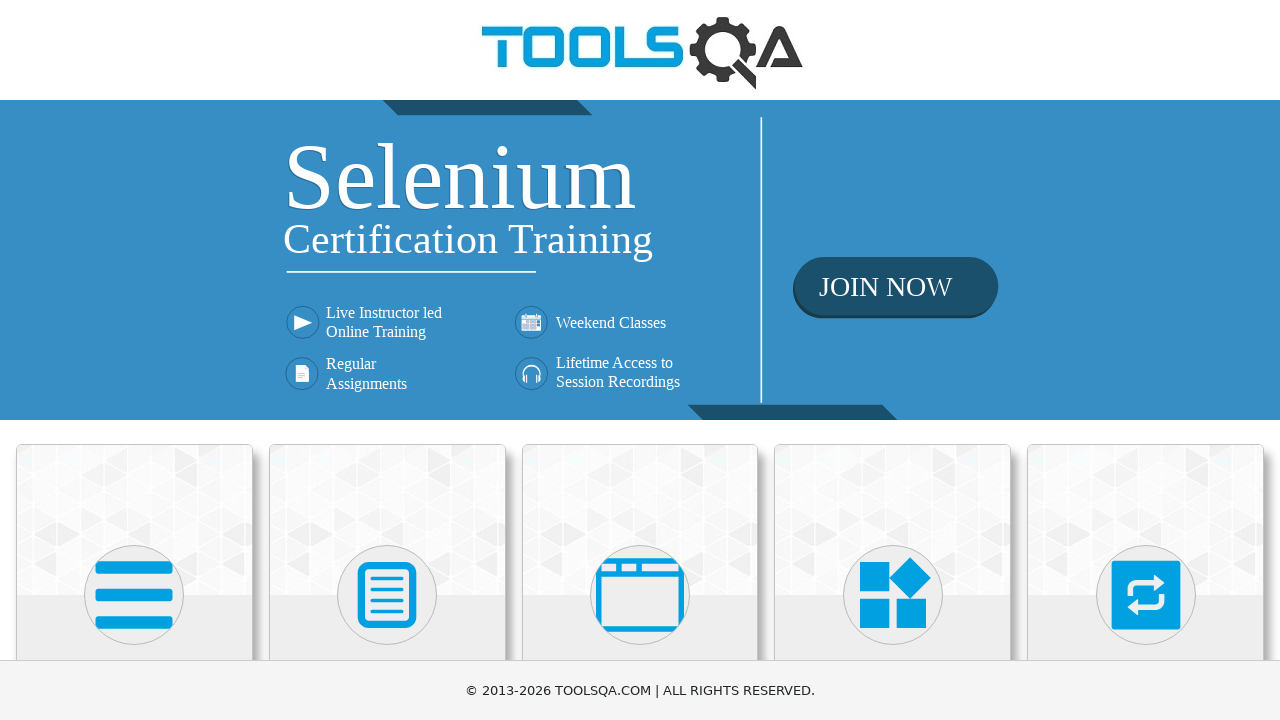

Clicked on Interactions section in menu at (1146, 360) on text=Interactions
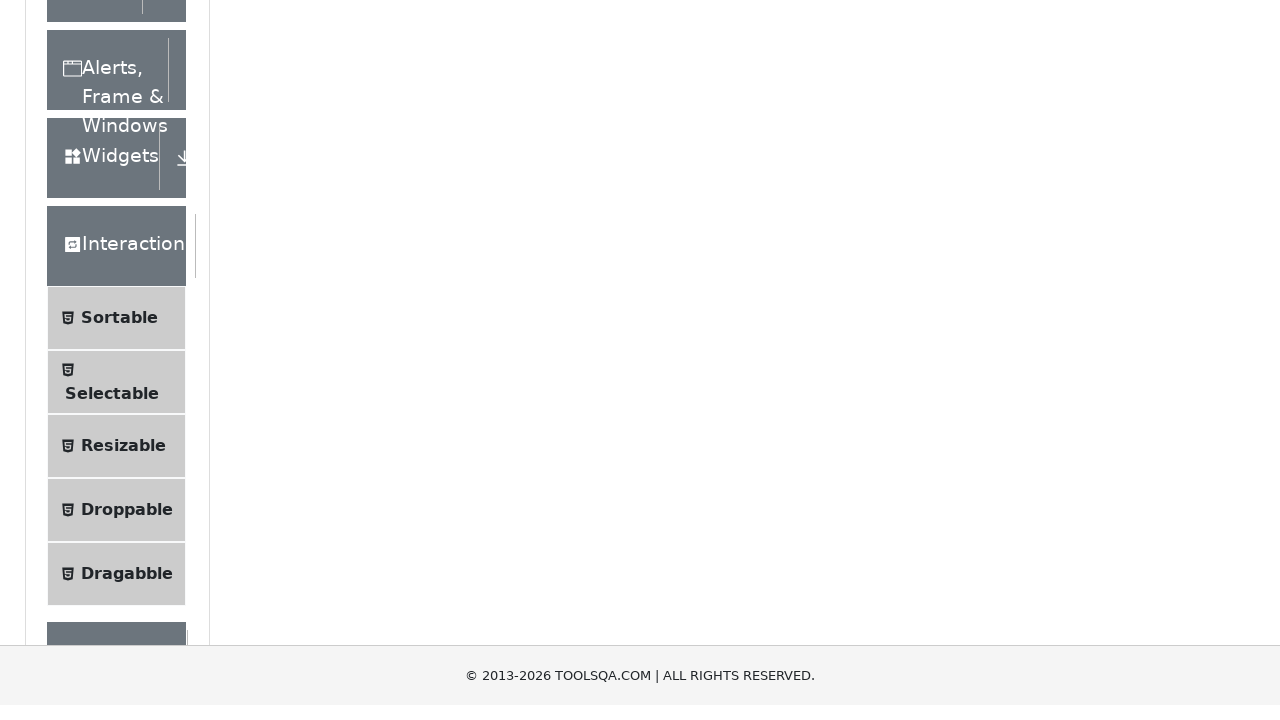

Located Selectable submenu item
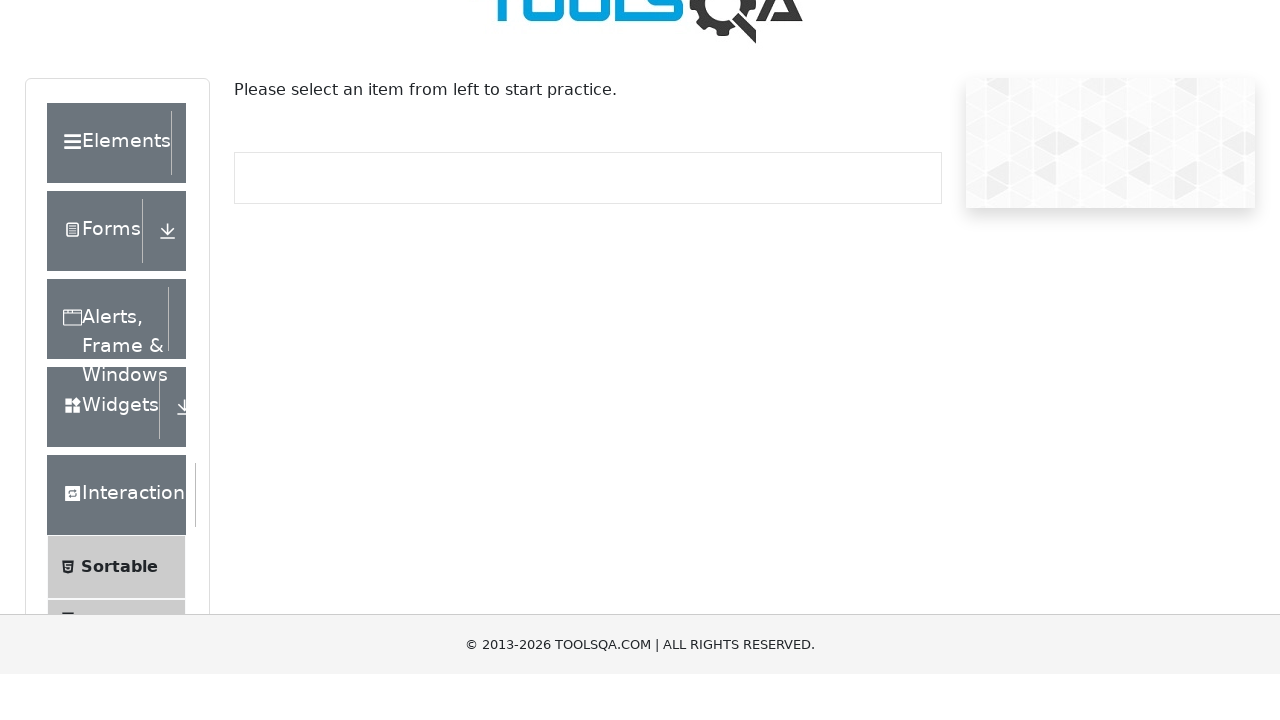

Scrolled Selectable submenu item into view
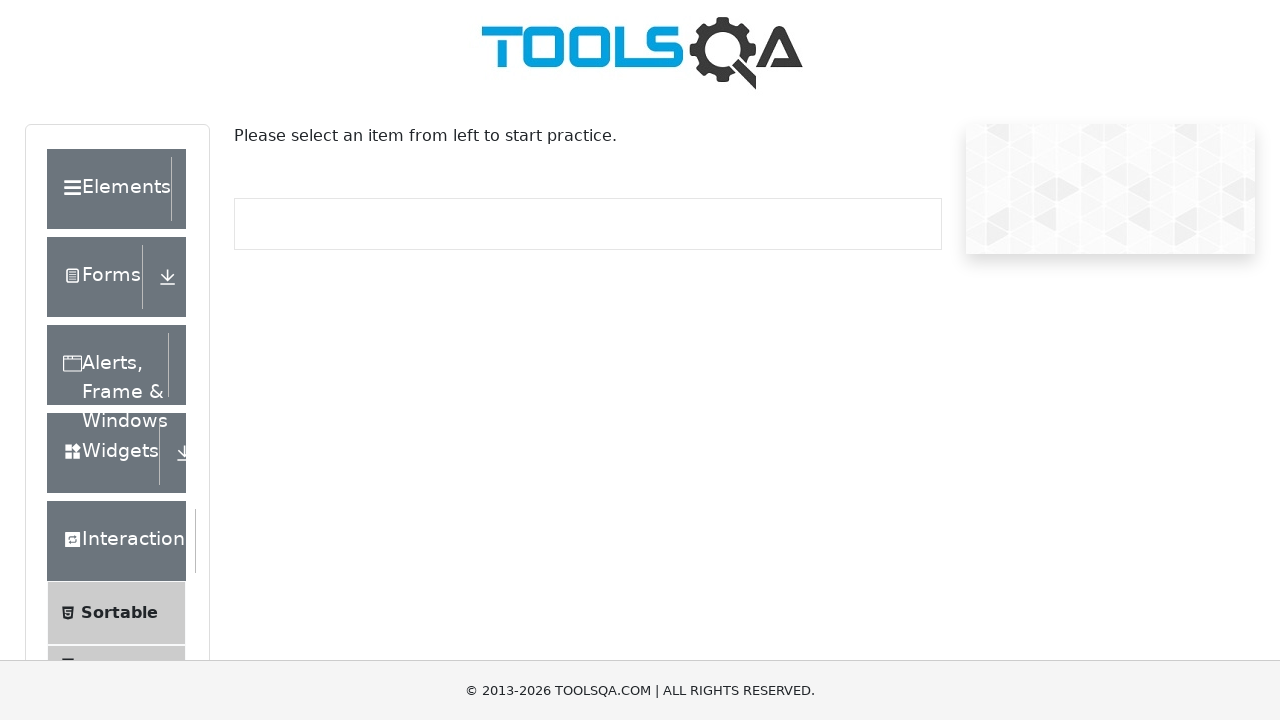

Clicked on Selectable submenu item at (112, 360) on xpath=//span[normalize-space(text())='Selectable']
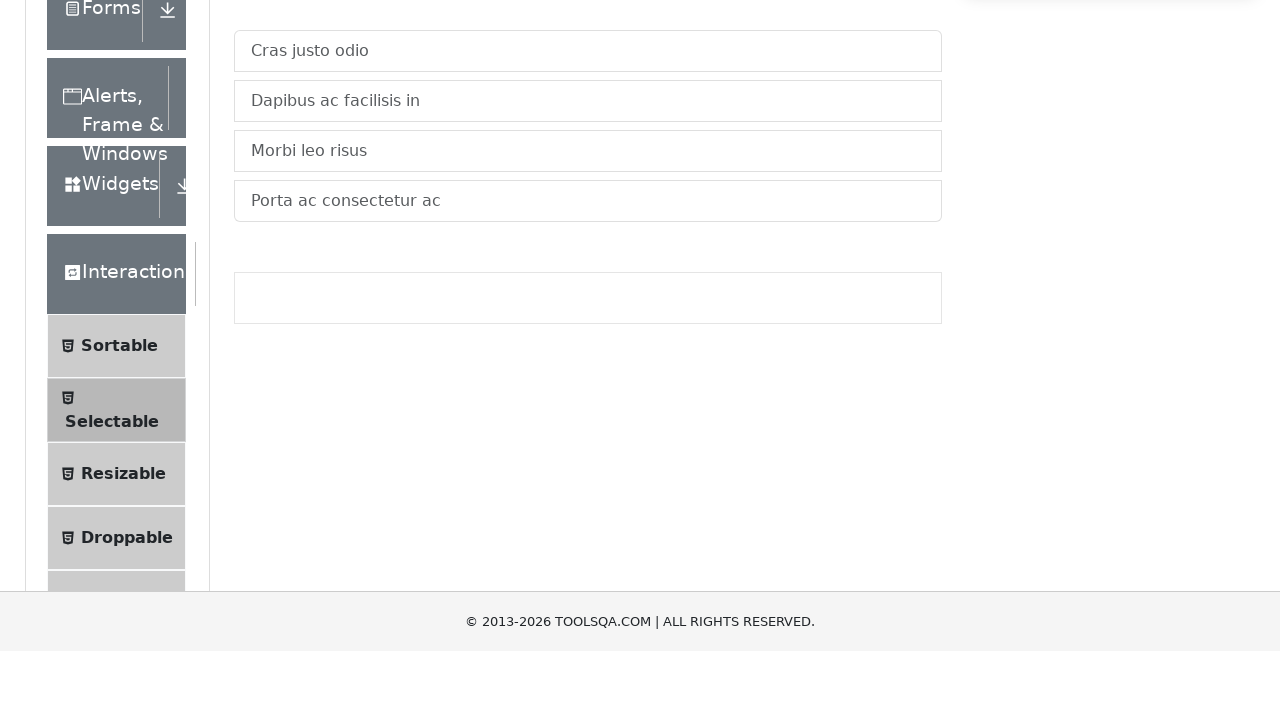

Verified Selectable page loaded with correct header
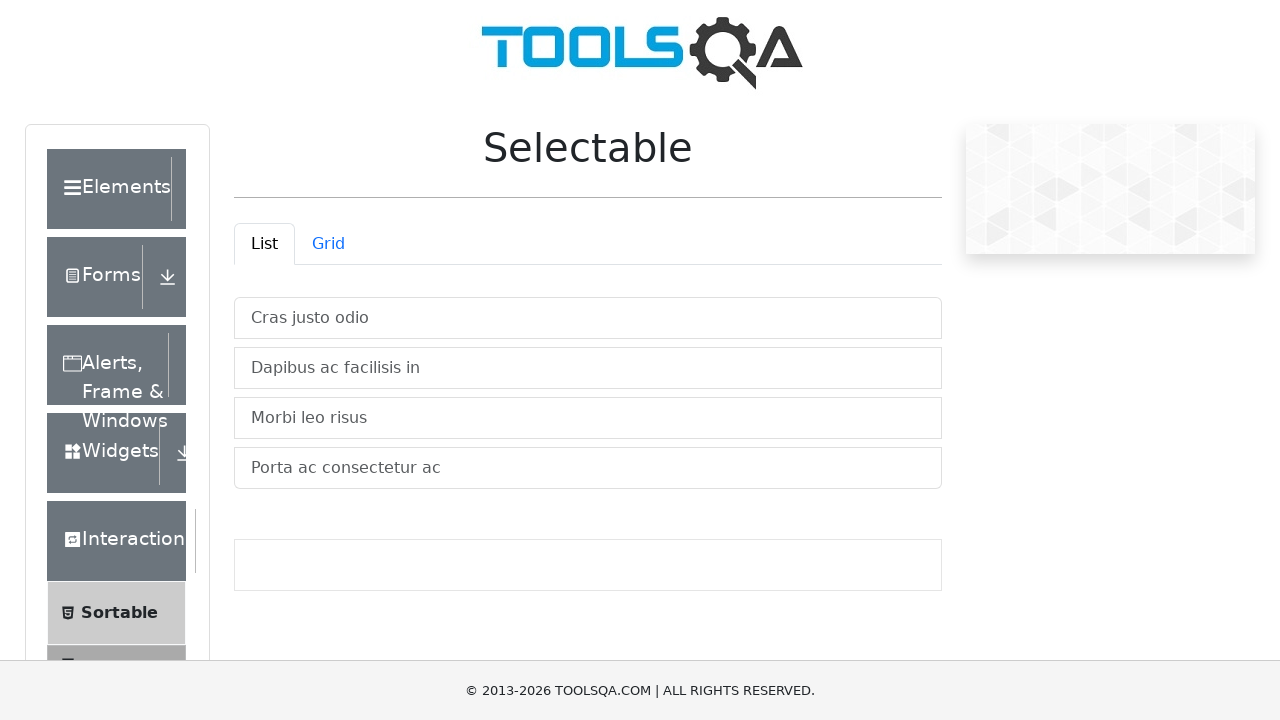

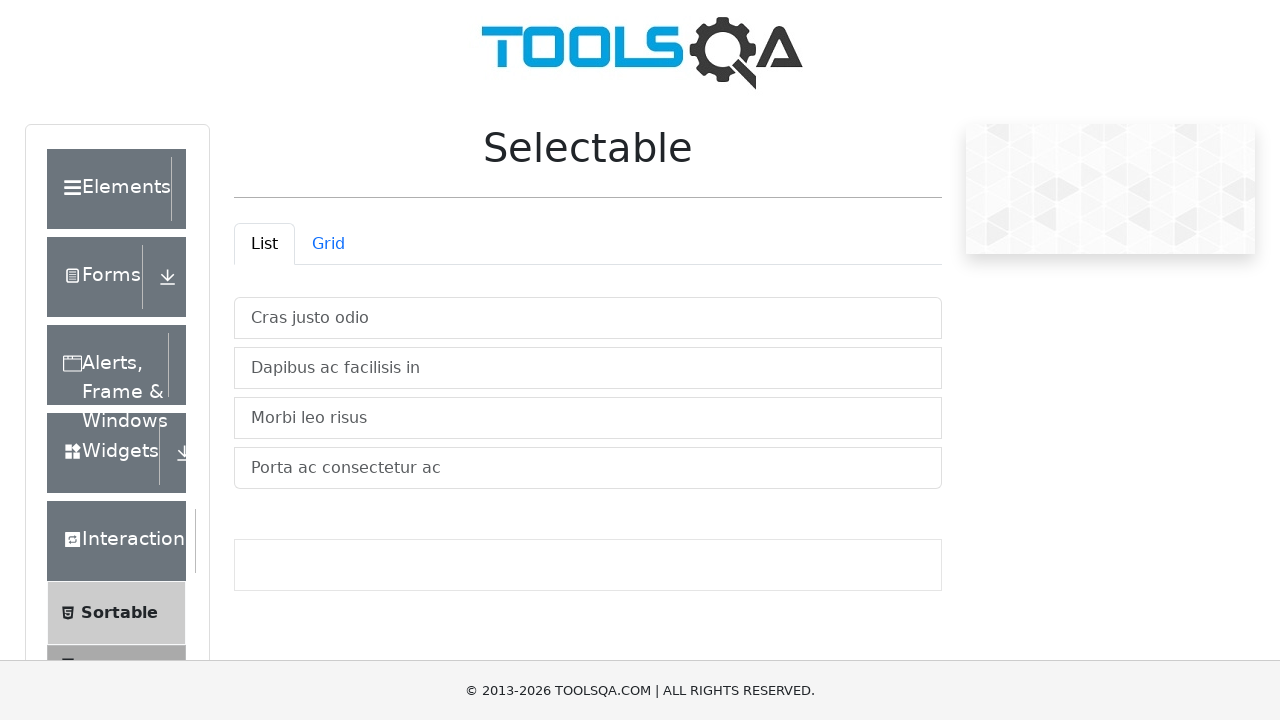